Tests that an unsaved change to an employee's name doesn't persist when switching between employees

Starting URL: https://devmountain-qa.github.io/employee-manager/1.2_Version/index.html

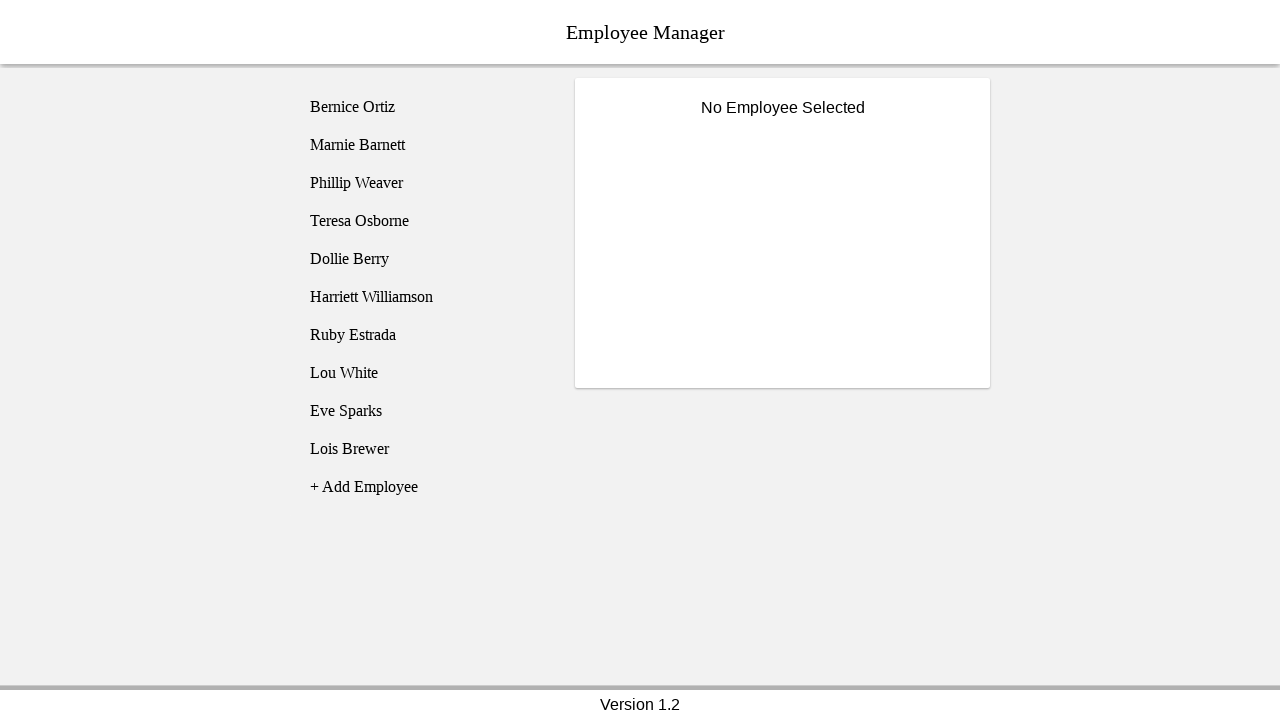

Clicked on Bernice Ortiz employee at (425, 107) on [name='employee1']
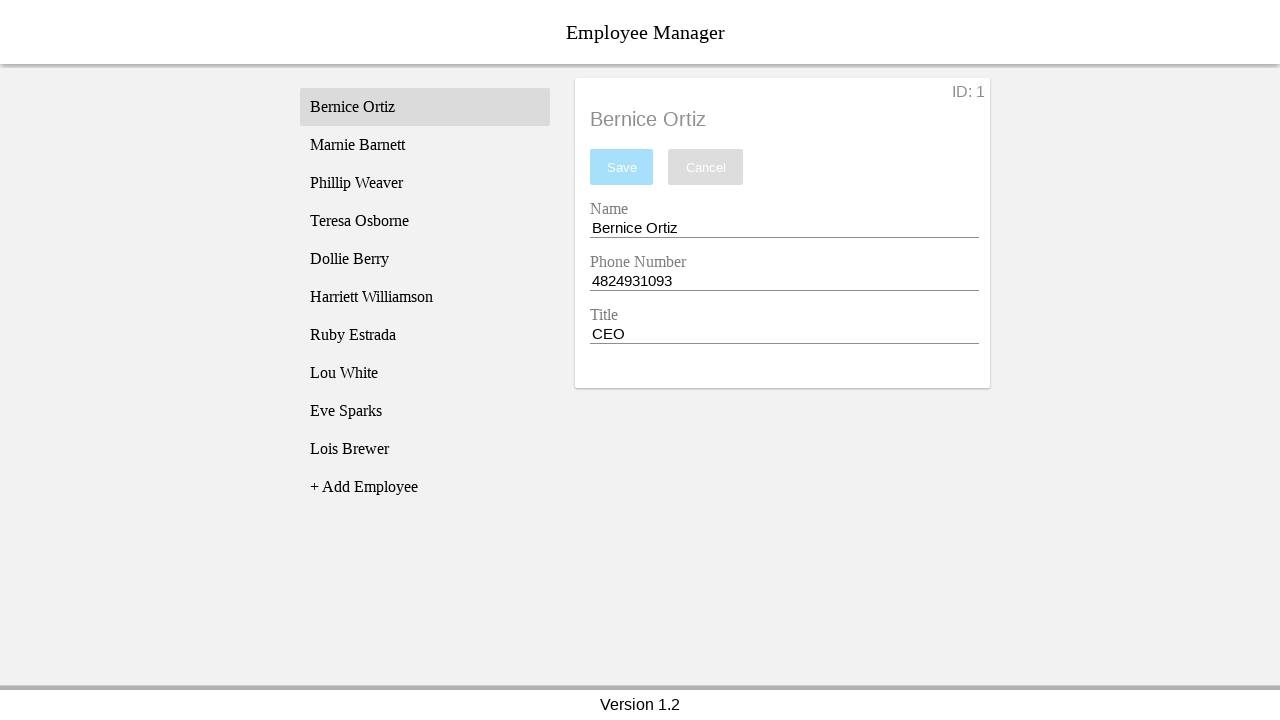

Name input field became visible
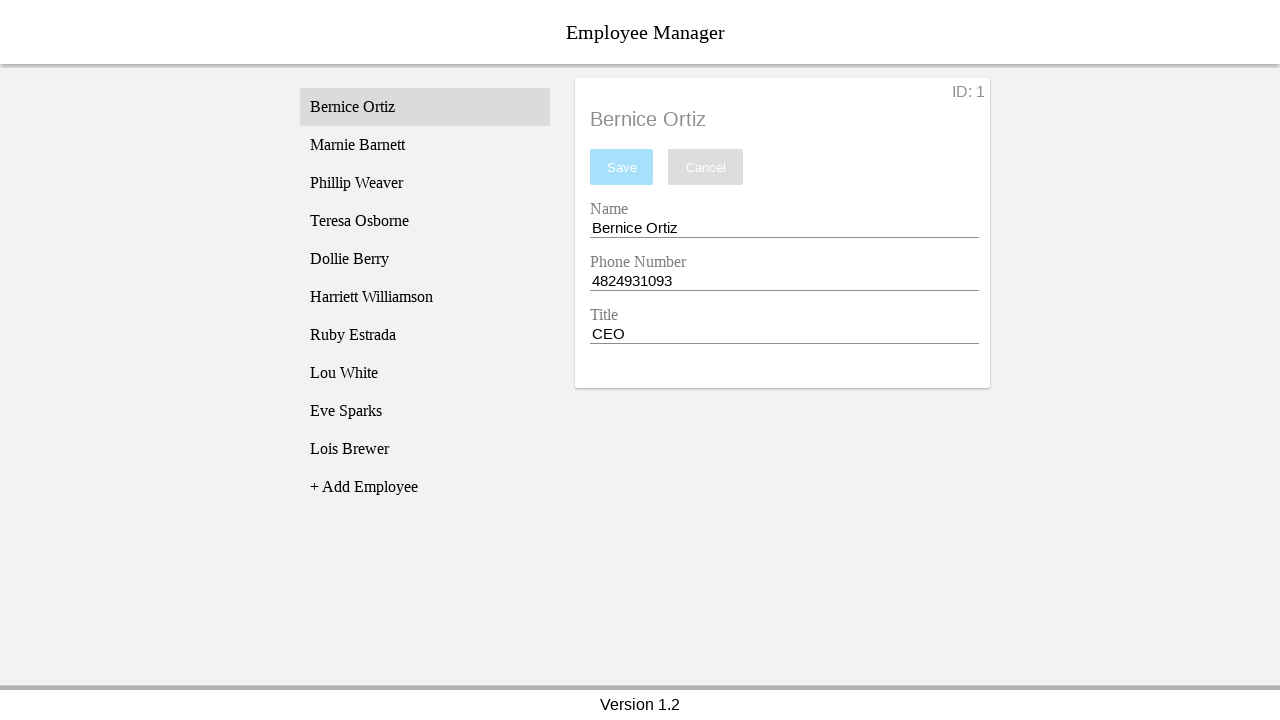

Entered 'Test Name' in the name field without saving on [name='nameEntry']
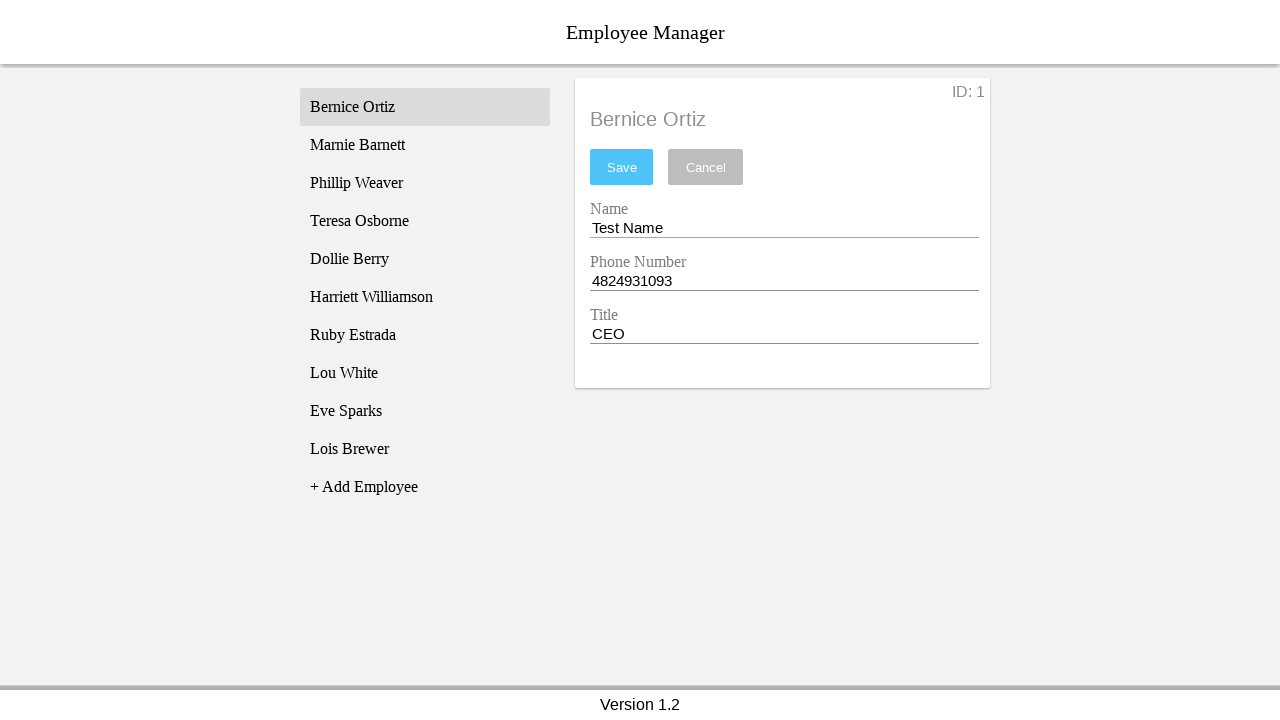

Clicked on Phillip Weaver employee to switch employees at (425, 183) on [name='employee3']
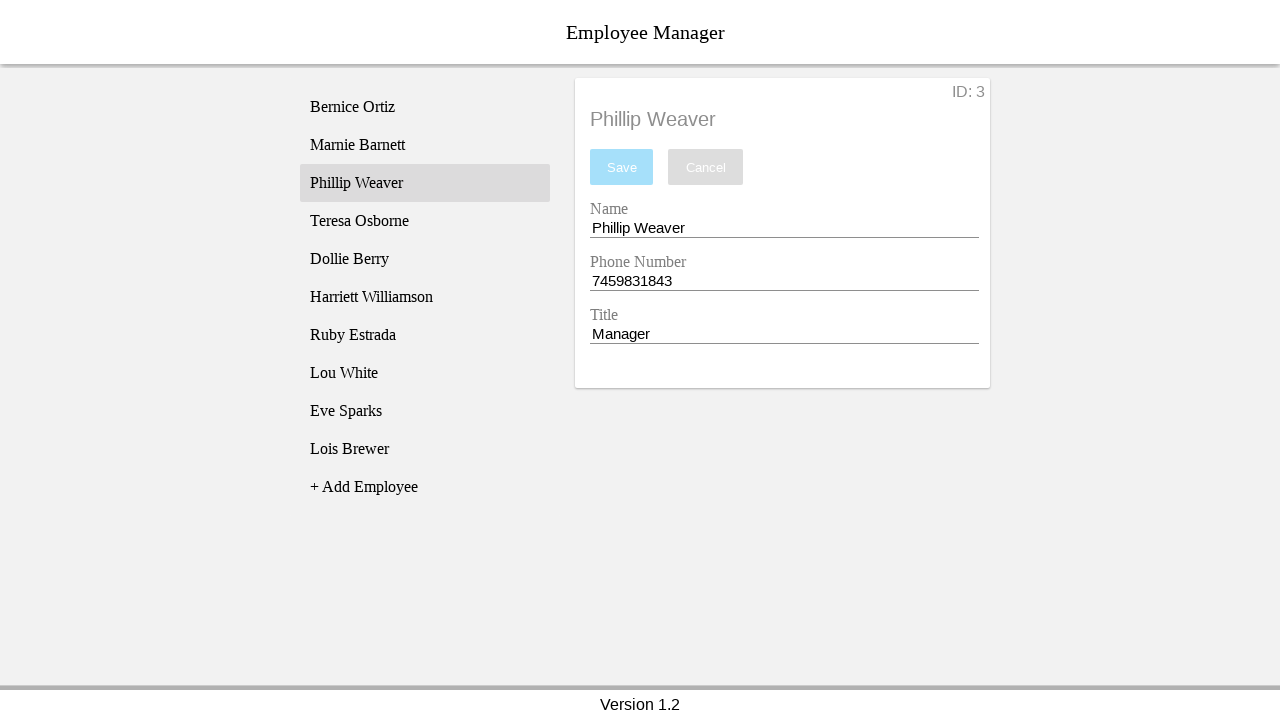

Phillip Weaver's name displayed in the title
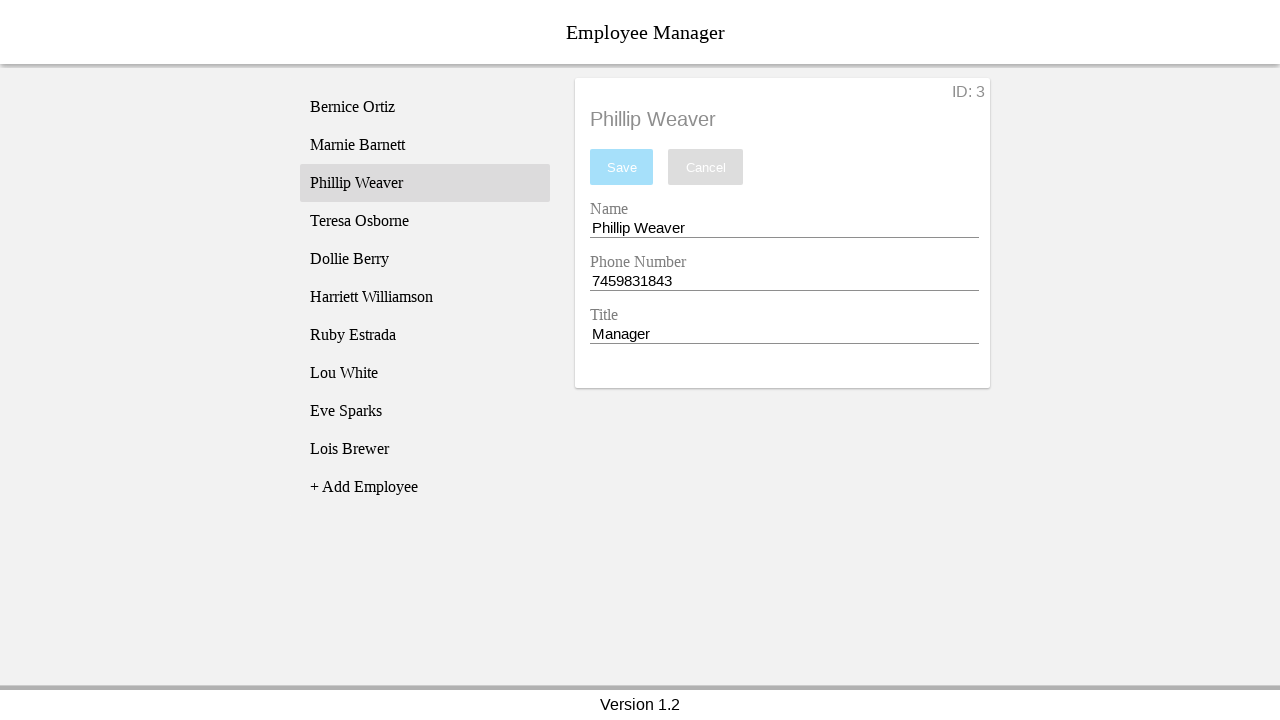

Clicked back on Bernice Ortiz employee at (425, 107) on [name='employee1']
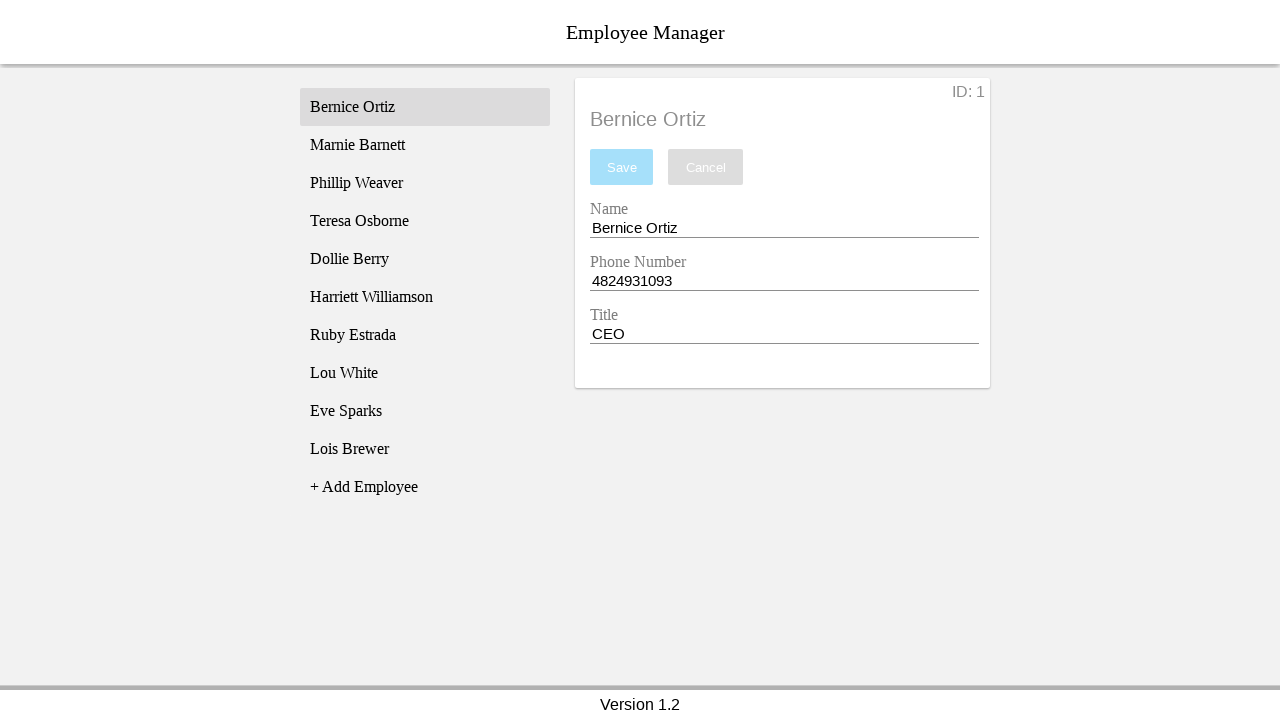

Bernice Ortiz's name displayed in the title
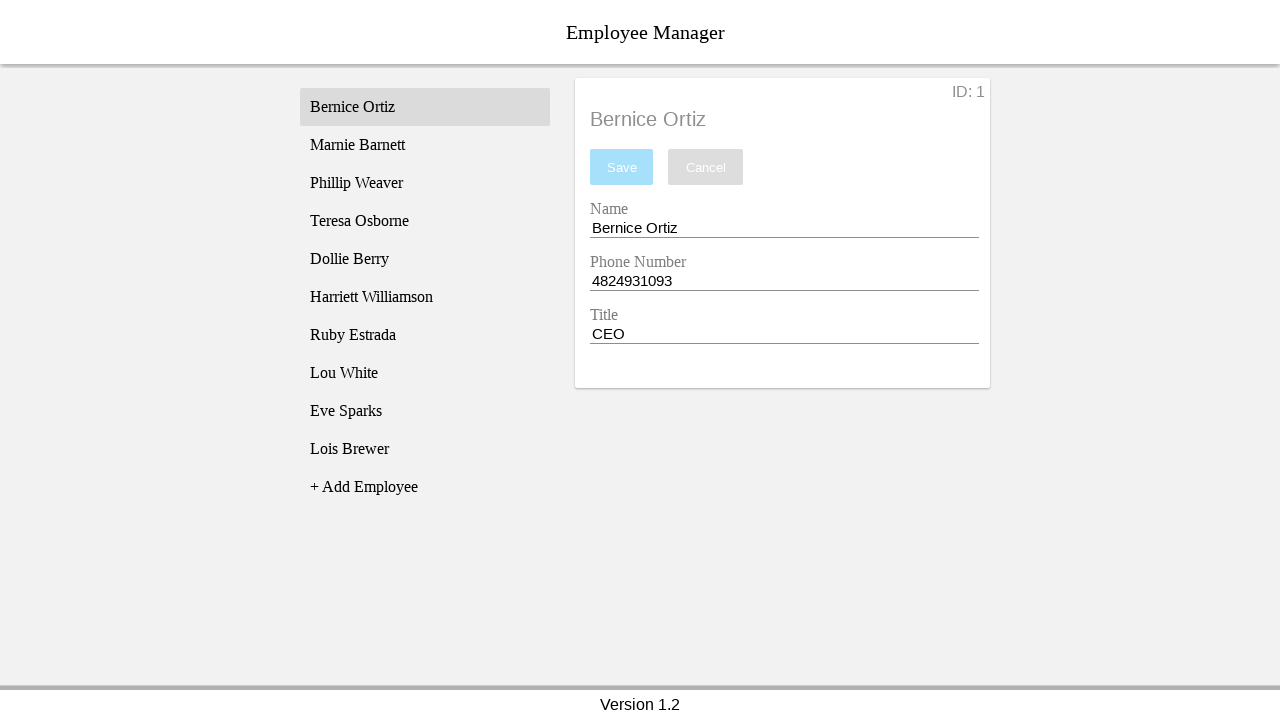

Verified that unsaved change did not persist - name field shows original 'Bernice Ortiz'
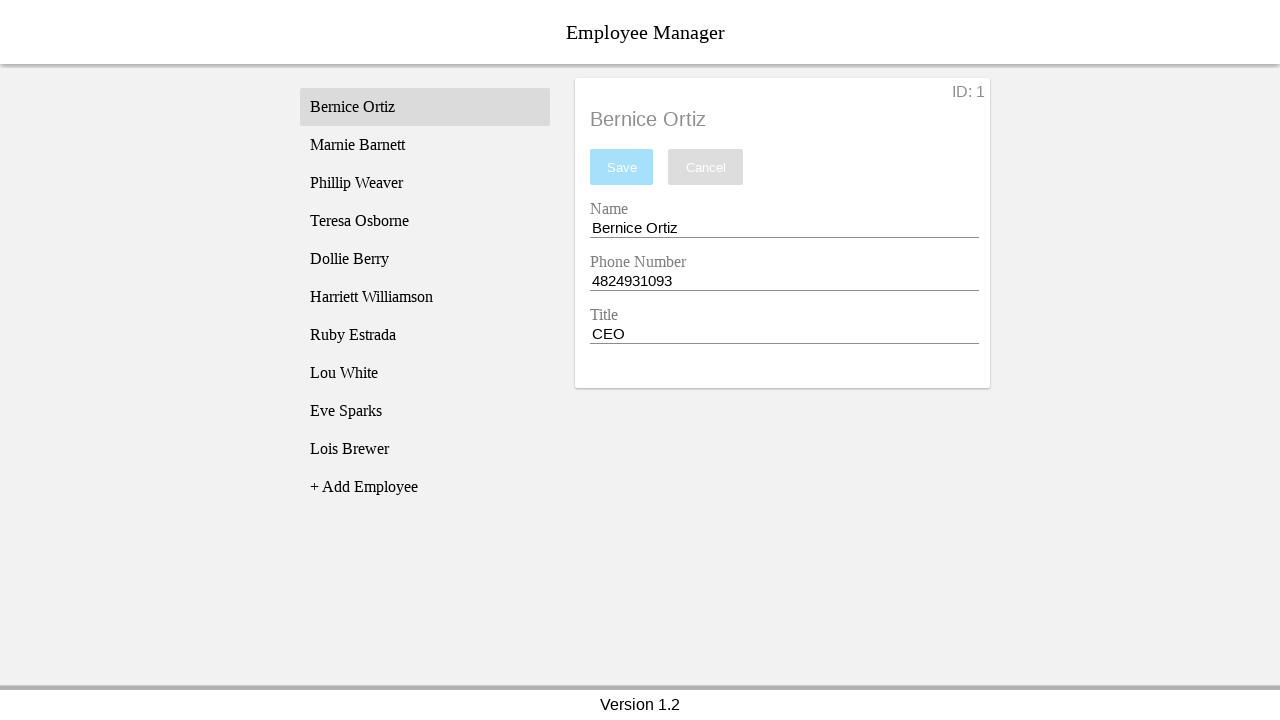

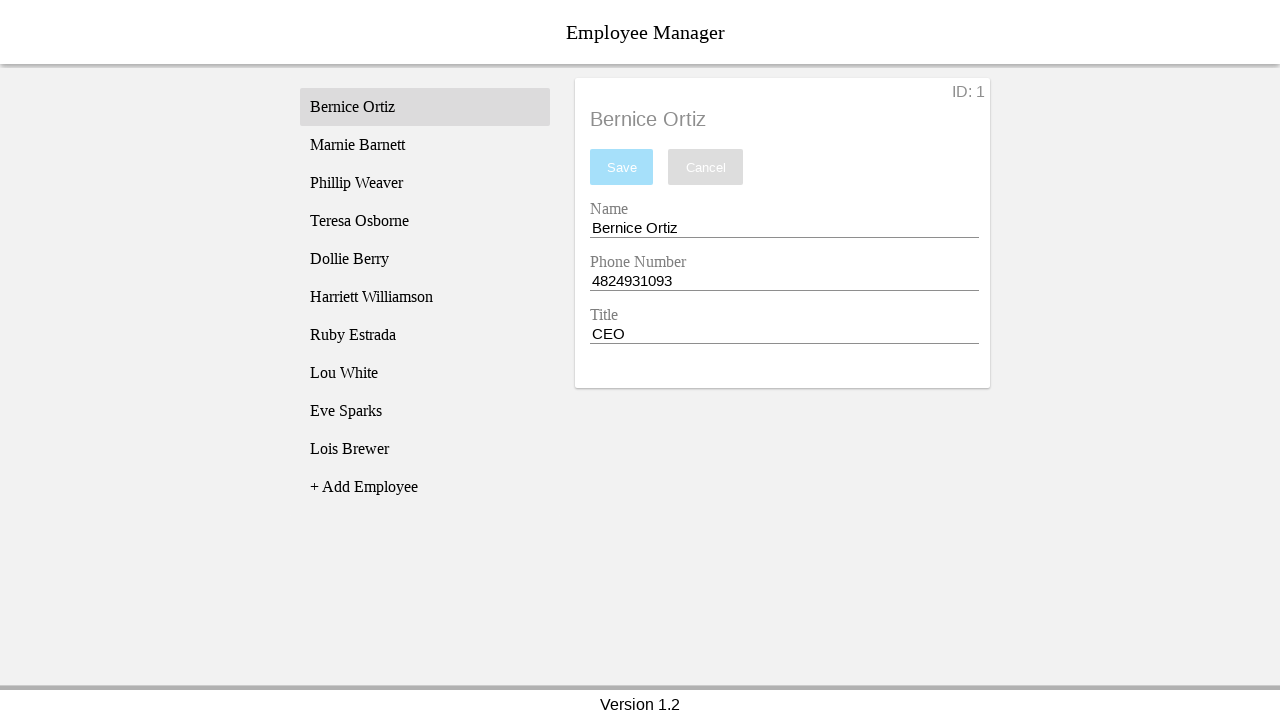